Tests submitting the new language form with empty values and verifies the important notice text is displayed

Starting URL: http://www.99-bottles-of-beer.net/

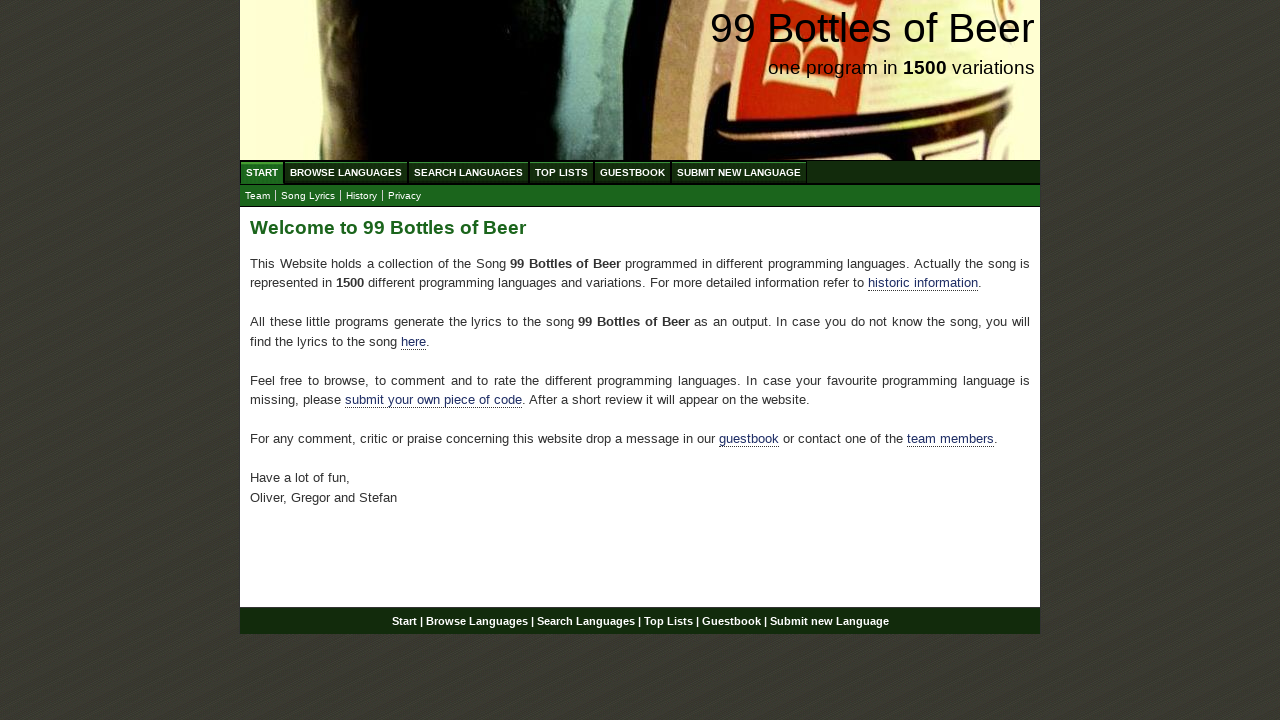

Clicked on Submit New Language menu link at (739, 172) on xpath=//a[@href='/submitnewlanguage.html']
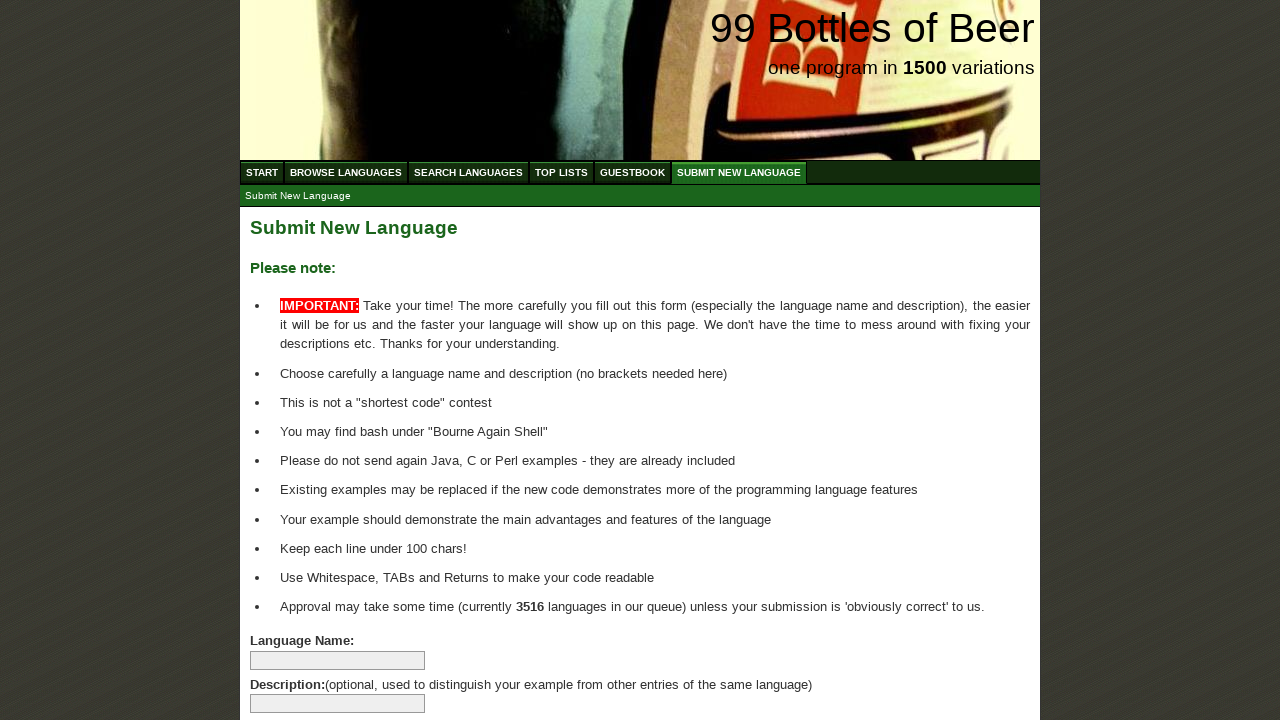

Clicked submit button without filling any form fields at (294, 665) on input[type='submit'][name='submitlanguage']
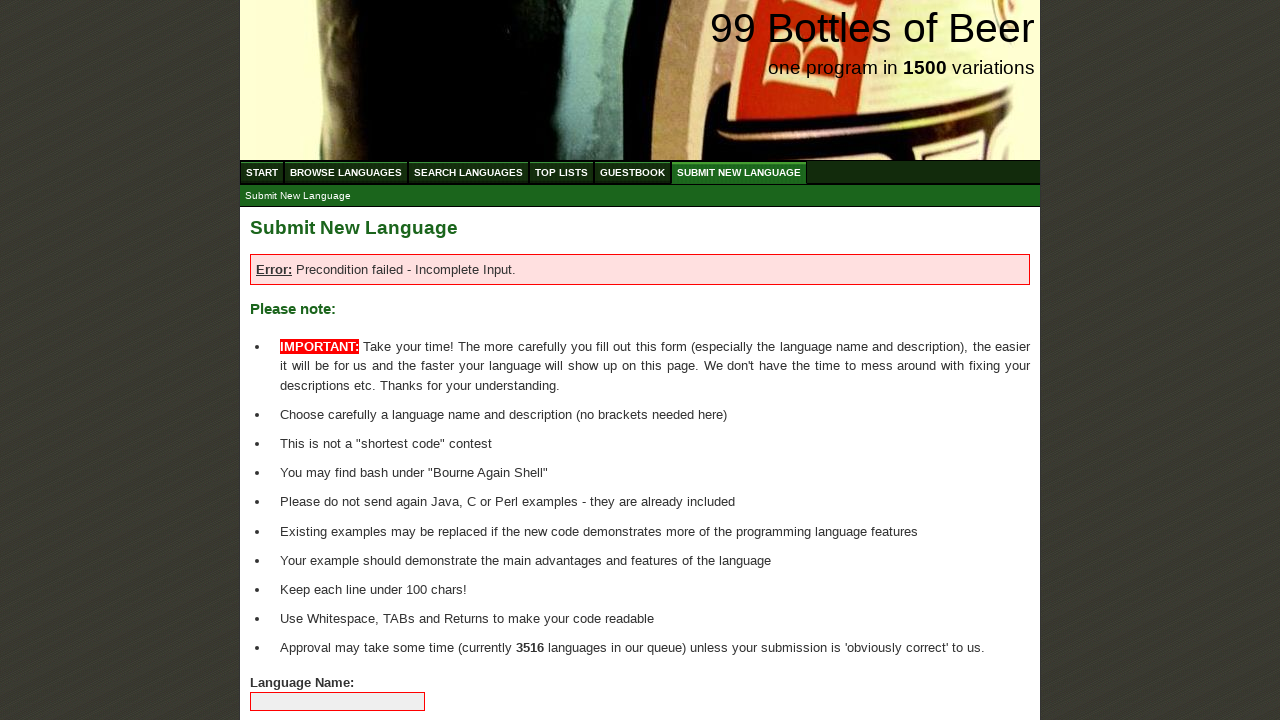

Waited for important notice text element to load
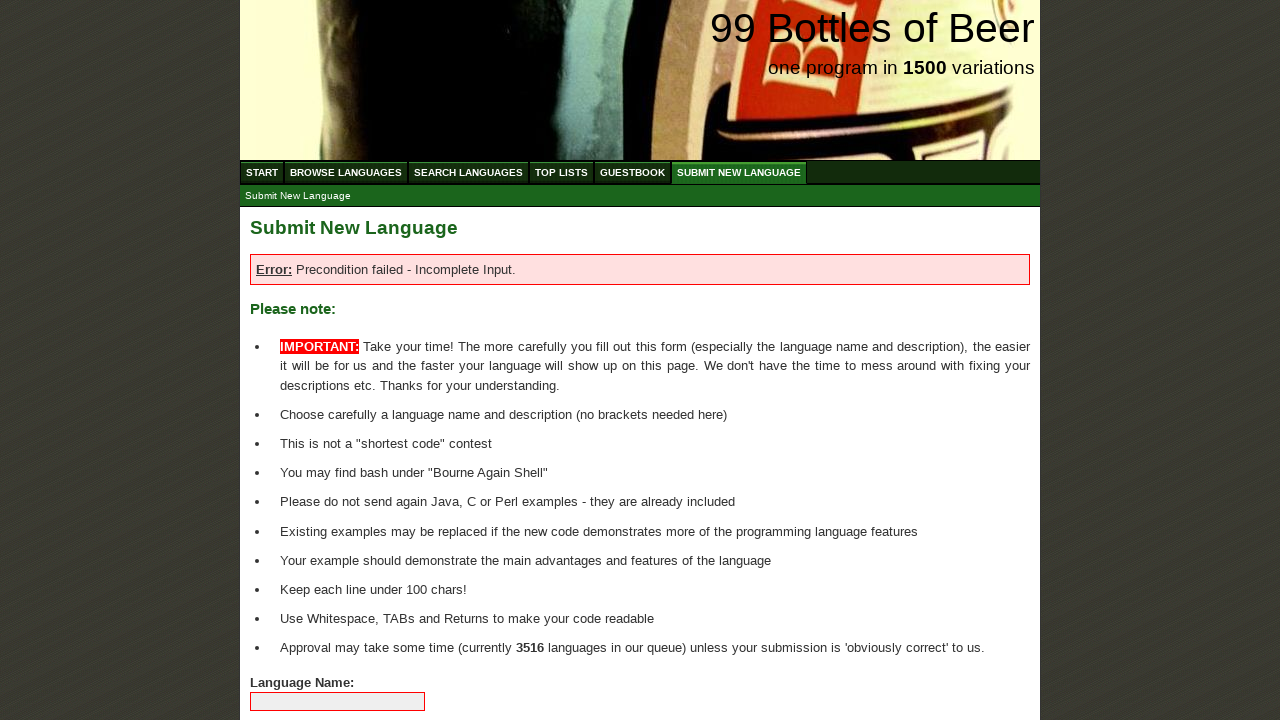

Retrieved important notice text content
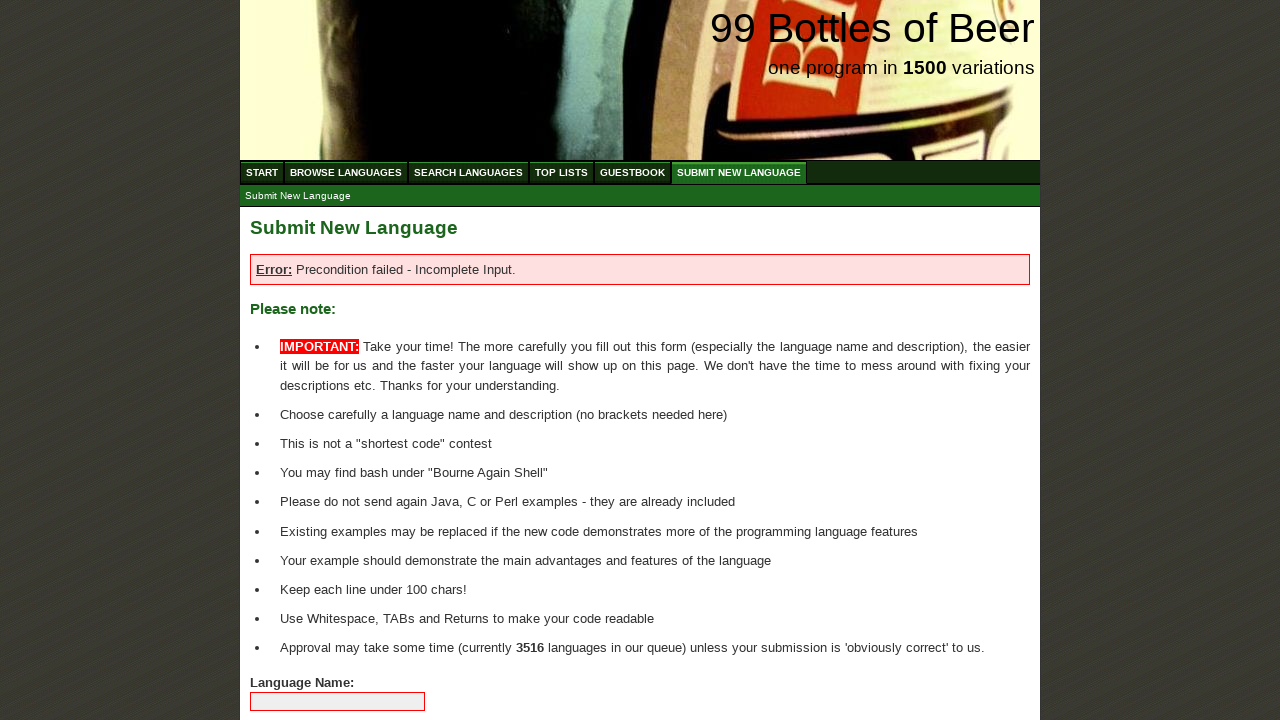

Verified that important notice text matches expected content
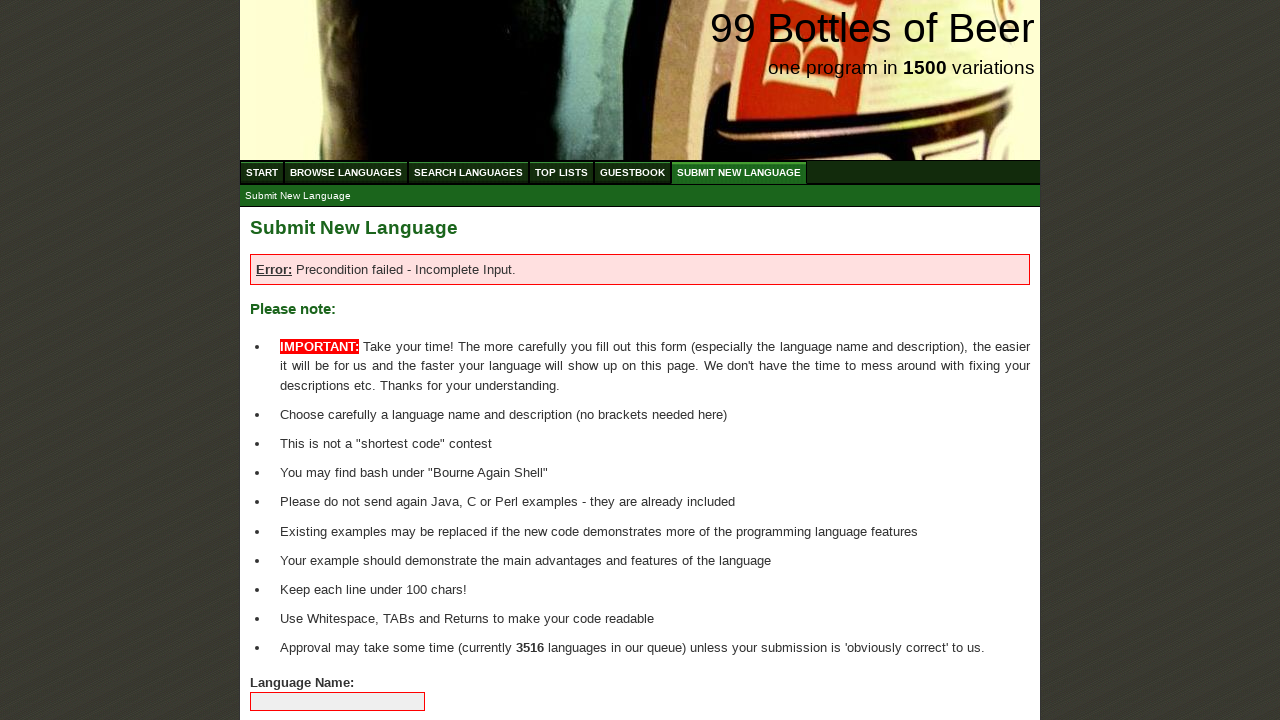

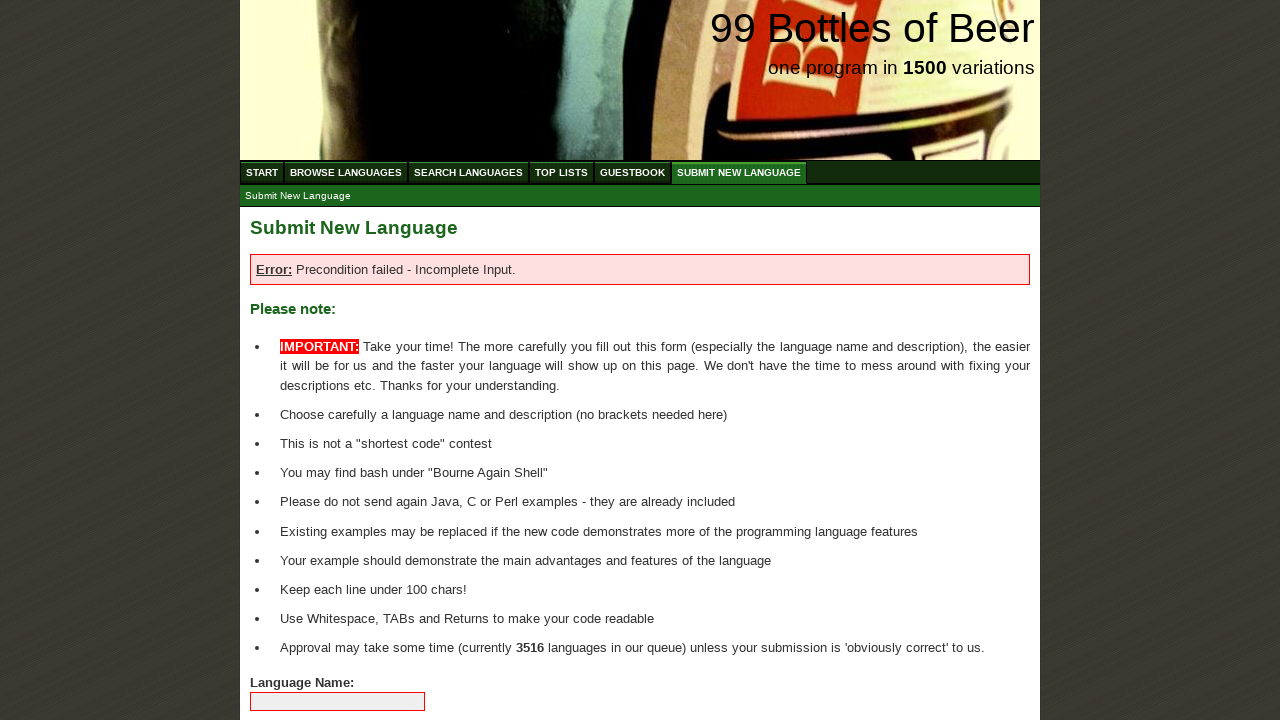